Tests that slowly loading page elements (header, box, content) become visible within expected timeframes

Starting URL: https://konflic.github.io/examples/pages/slowlyloading.html

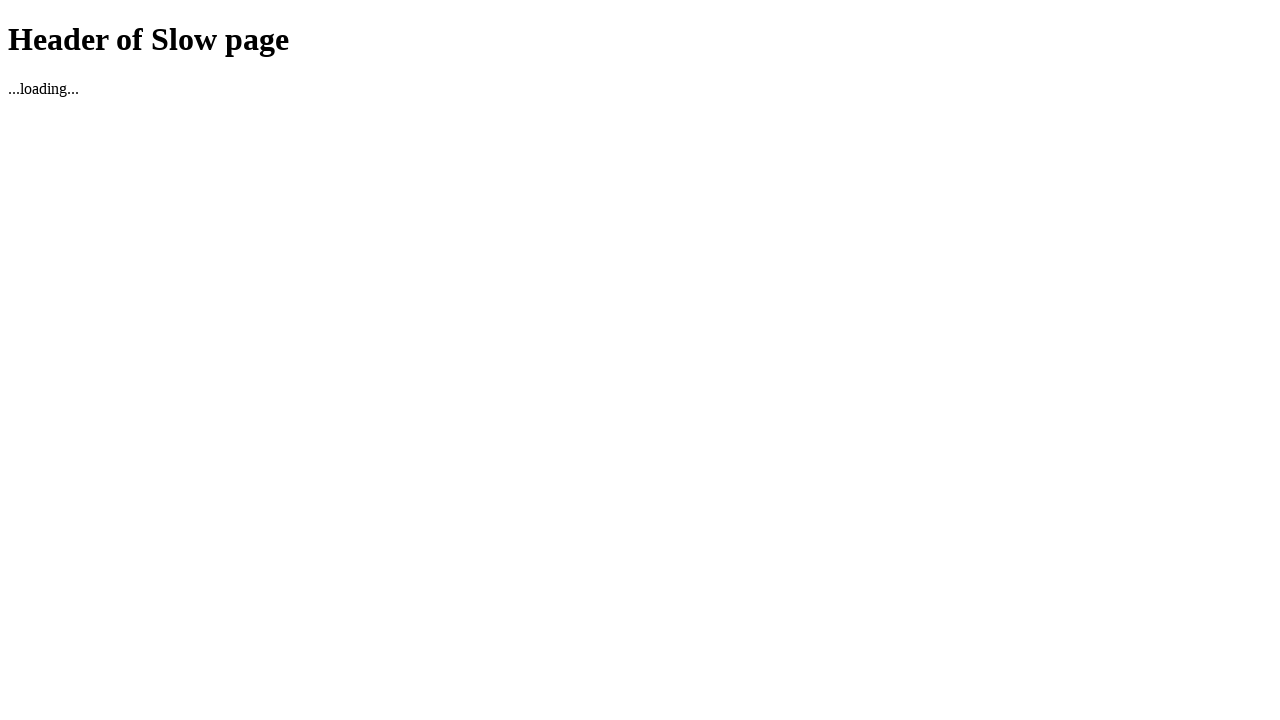

Header element became visible within 11 seconds
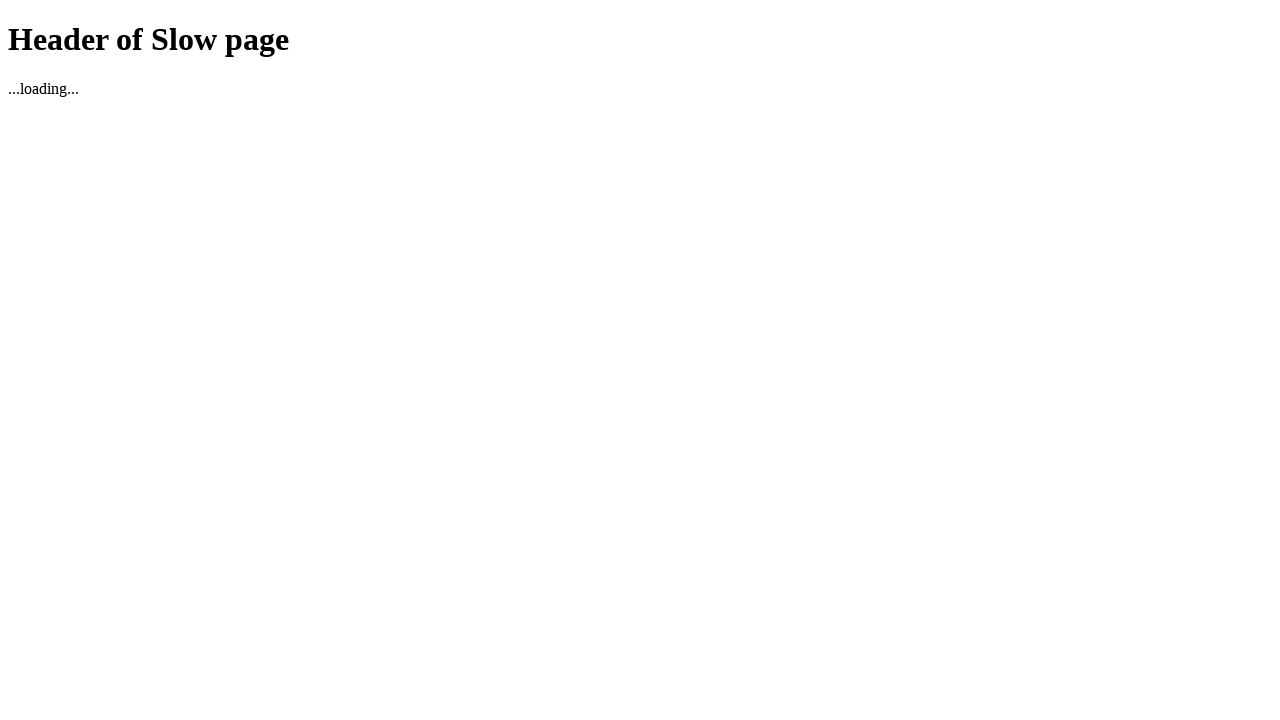

Box element became visible within 5 seconds
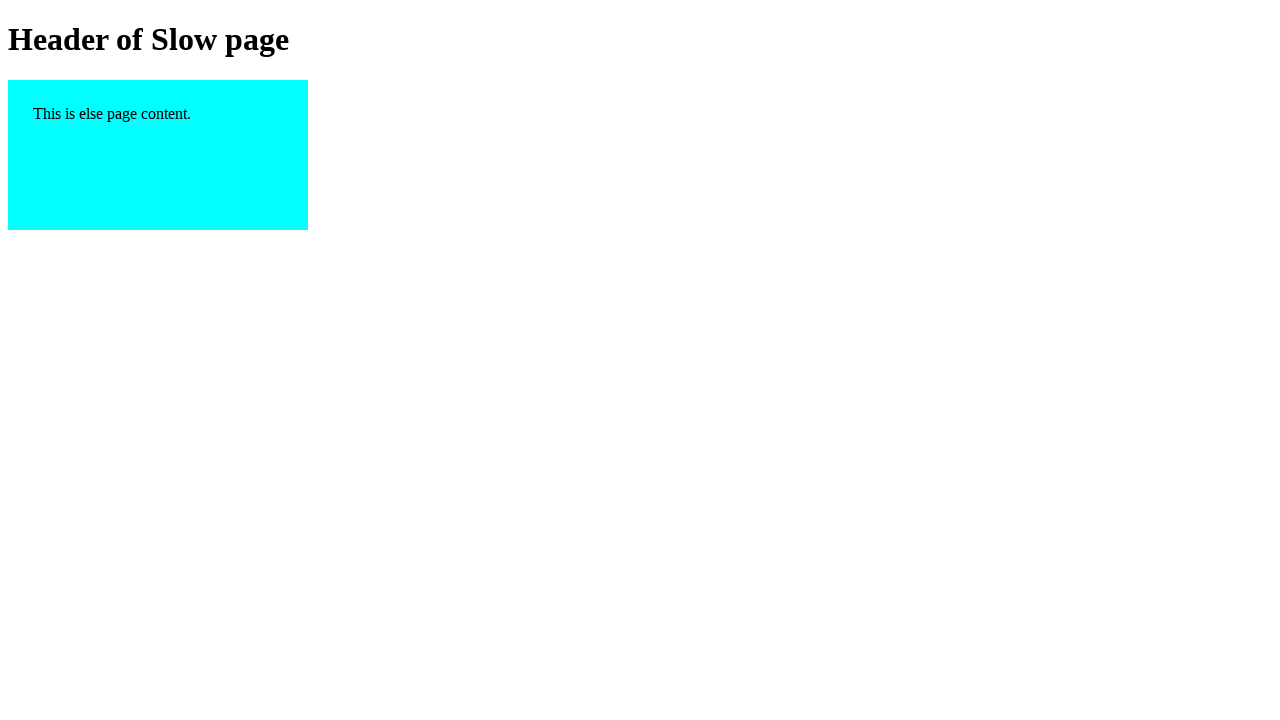

Content element became visible within 7 seconds
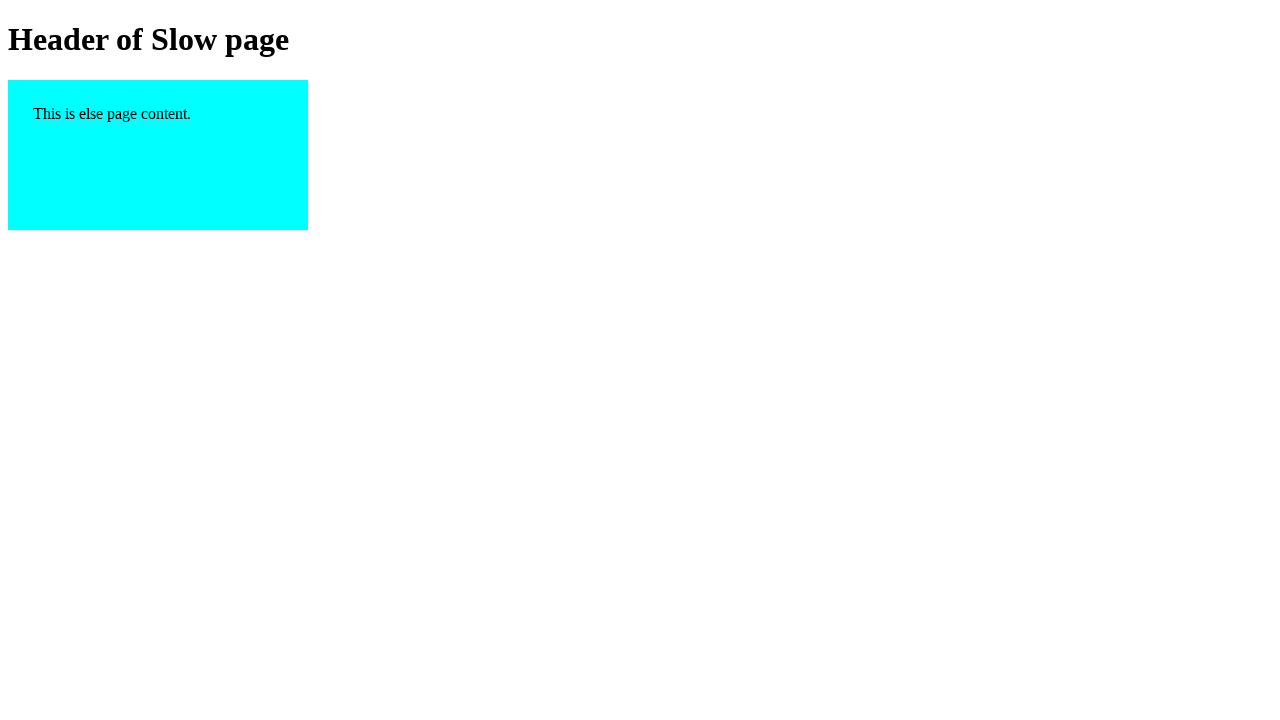

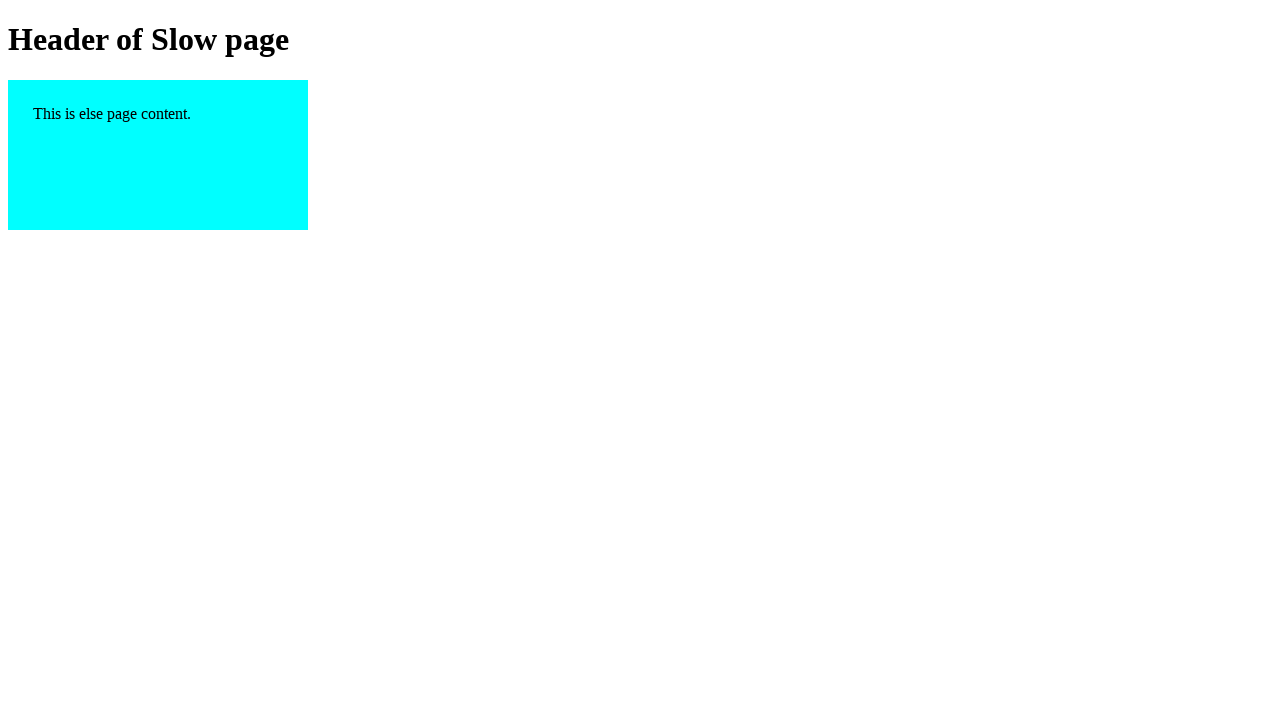